Tests color picker input by pressing arrow key to change the color value

Starting URL: https://www.selenium.dev/selenium/web/web-form.html

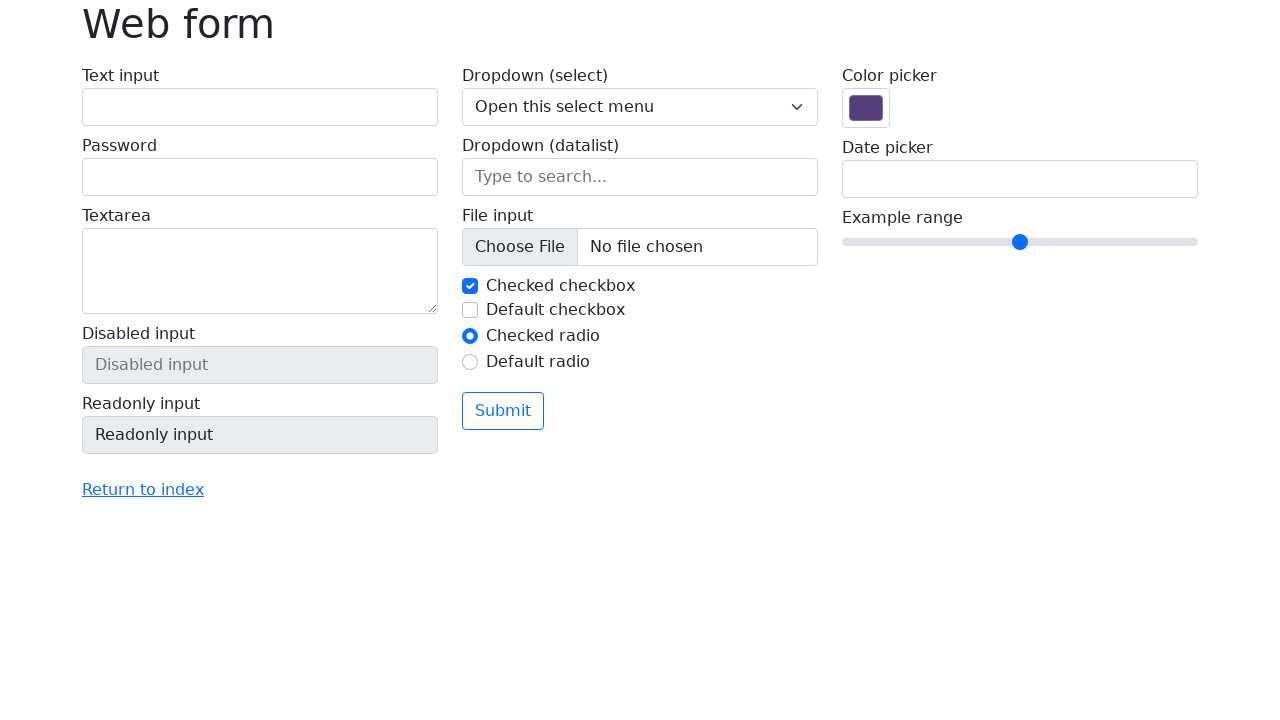

Located color picker input element
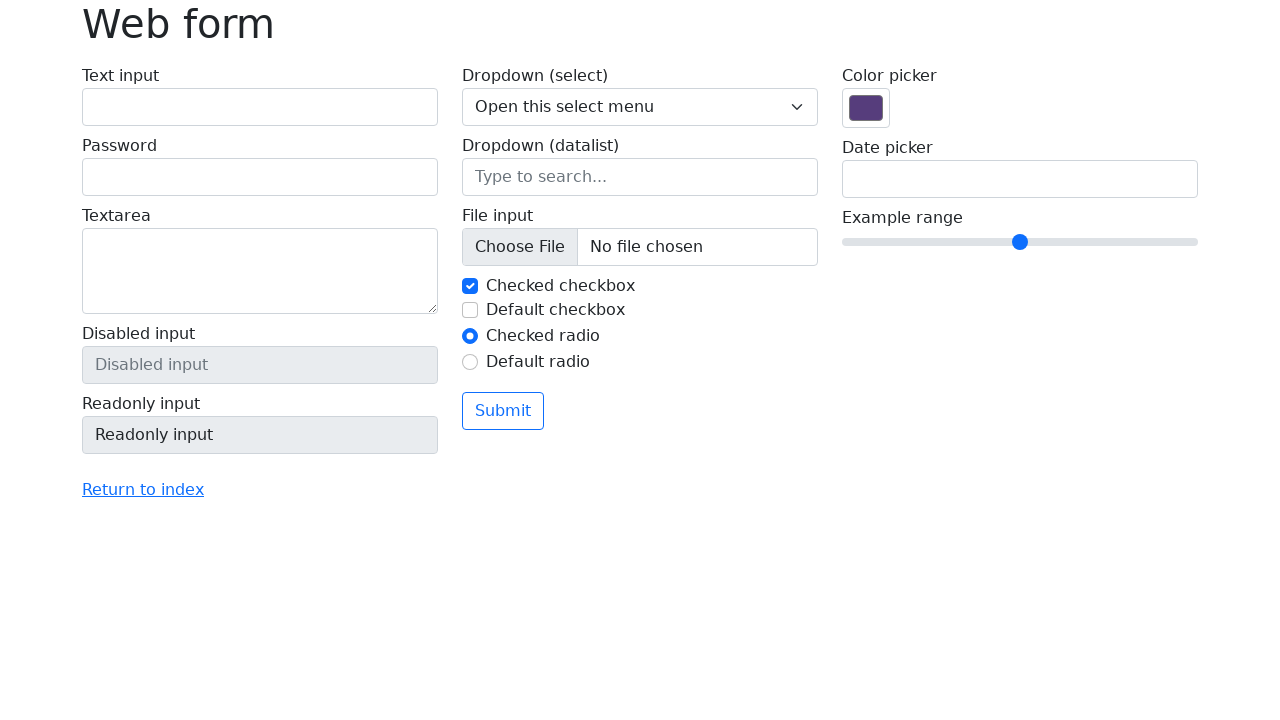

Focused on color picker input on input[name='my-colors']
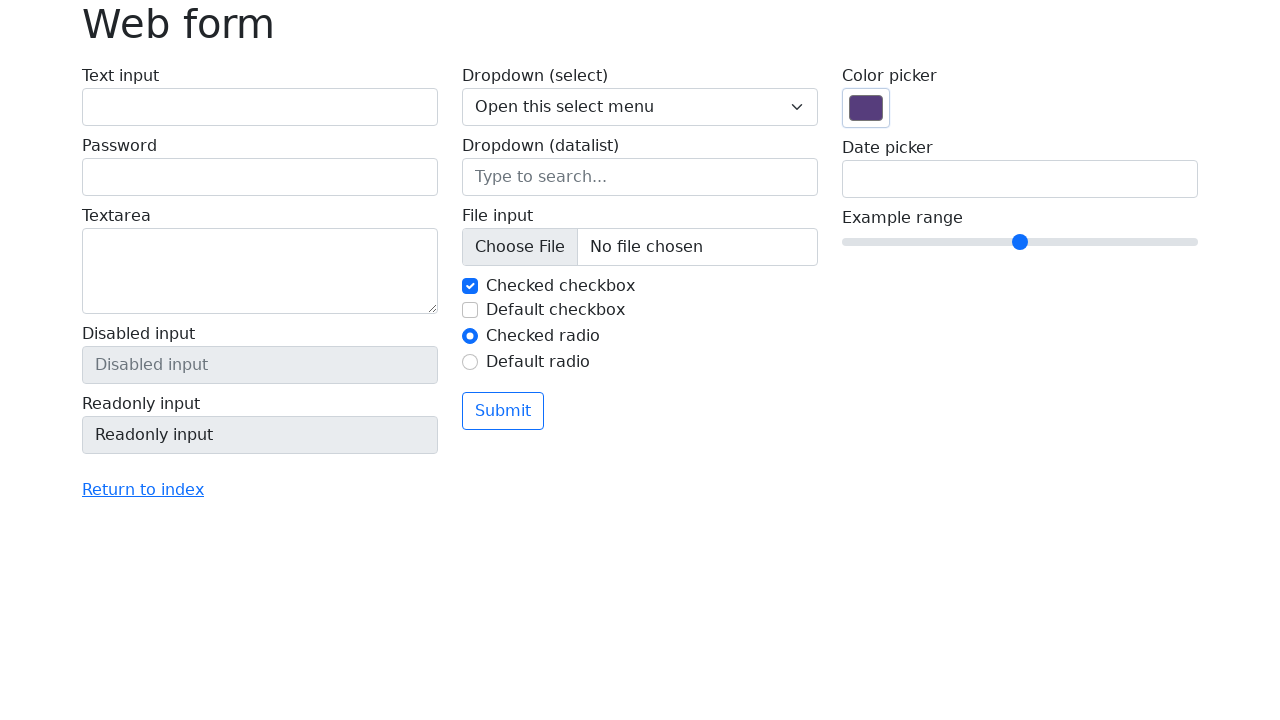

Pressed ArrowLeft to change color value on input[name='my-colors']
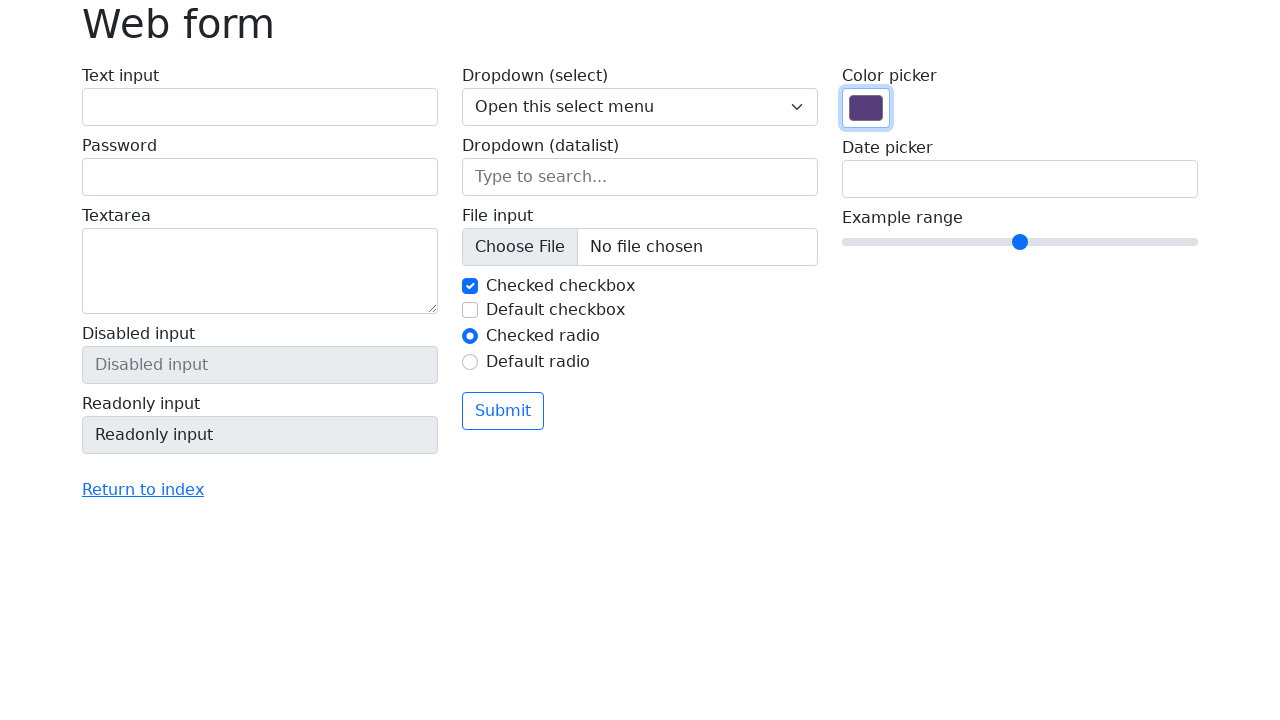

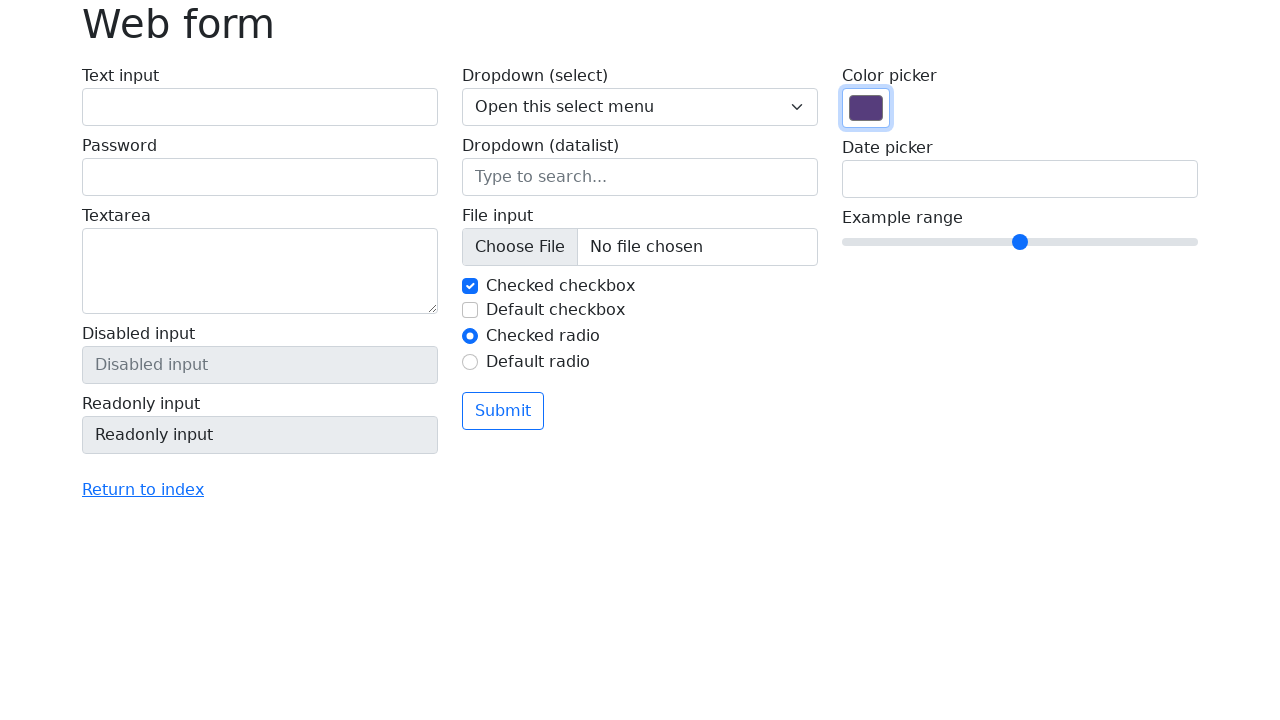